Tests navigation from the second page to the third page using the Next link

Starting URL: https://bonigarcia.dev/selenium-webdriver-java/navigation2.html

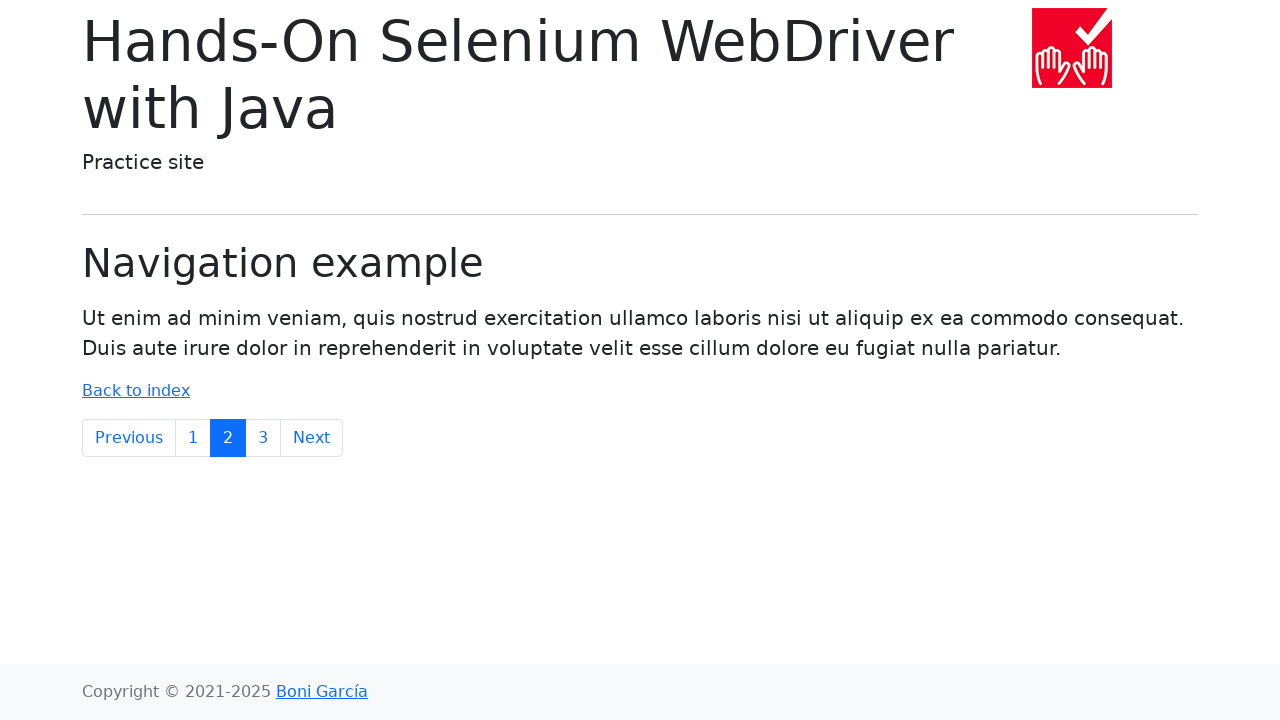

Clicked Next link to navigate from second page to third page at (312, 438) on a[href='navigation3.html']:has-text('Next')
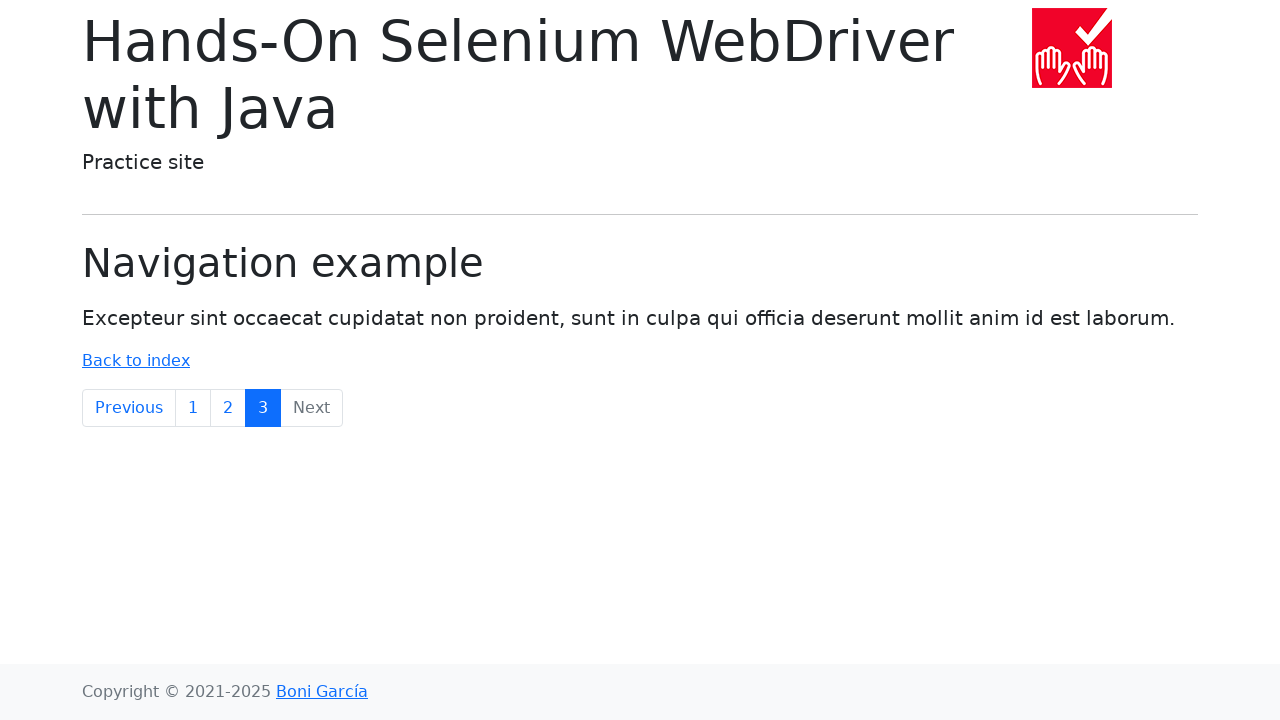

Third page content loaded - .lead element appeared
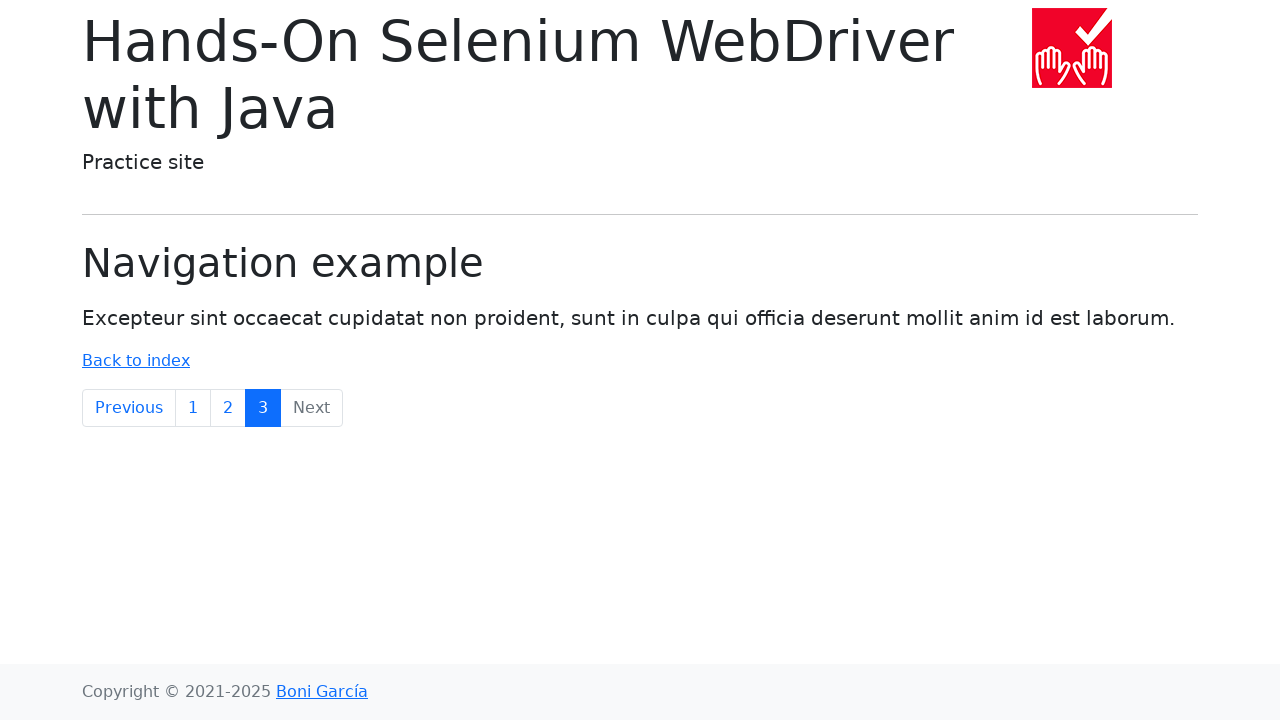

Verified URL is correct: https://bonigarcia.dev/selenium-webdriver-java/navigation3.html
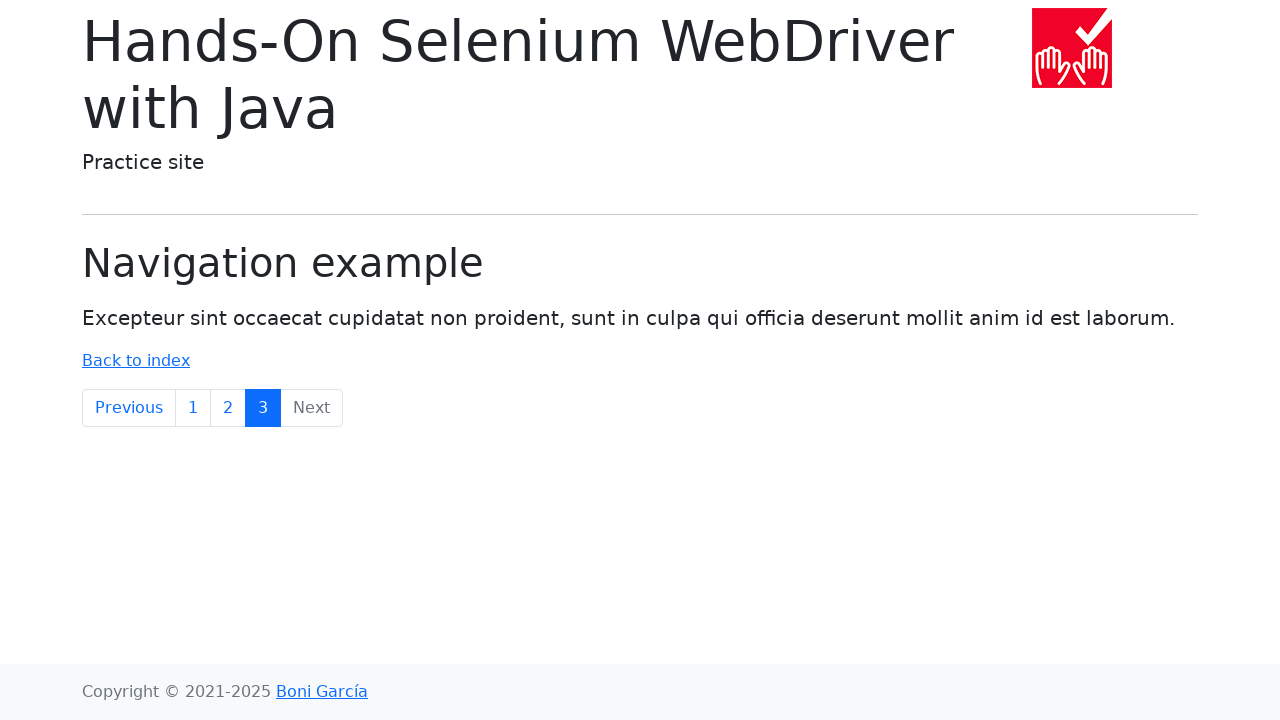

Verified page content contains expected text 'Excepteur sint'
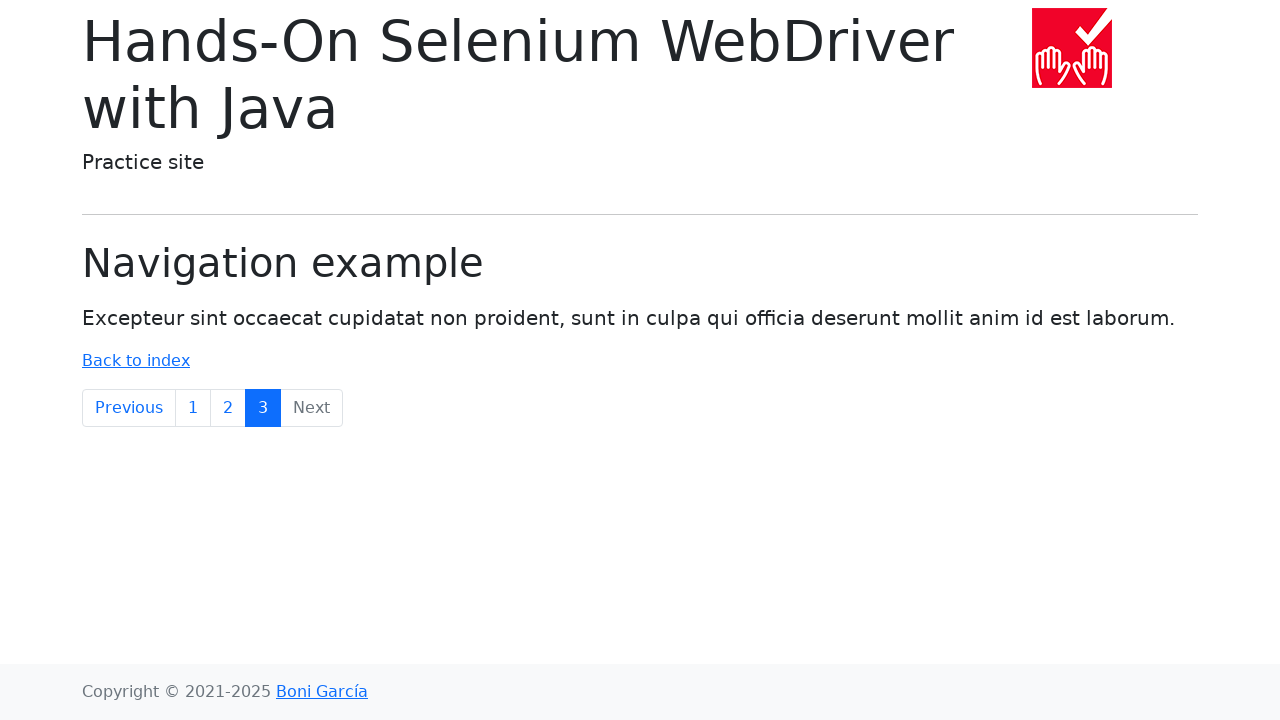

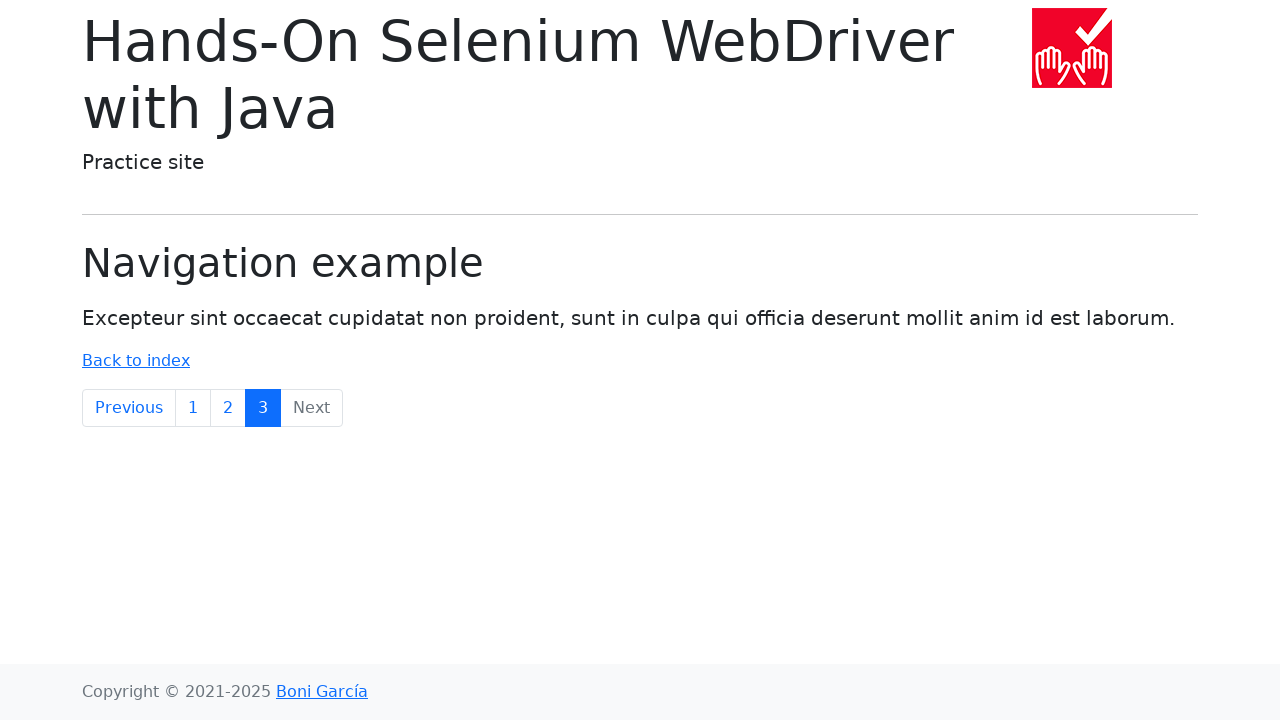